Tests clicking on a Bootstrap dropdown button after waiting for it to be clickable

Starting URL: https://chroma-tech-academy.mexil.it/static_page/

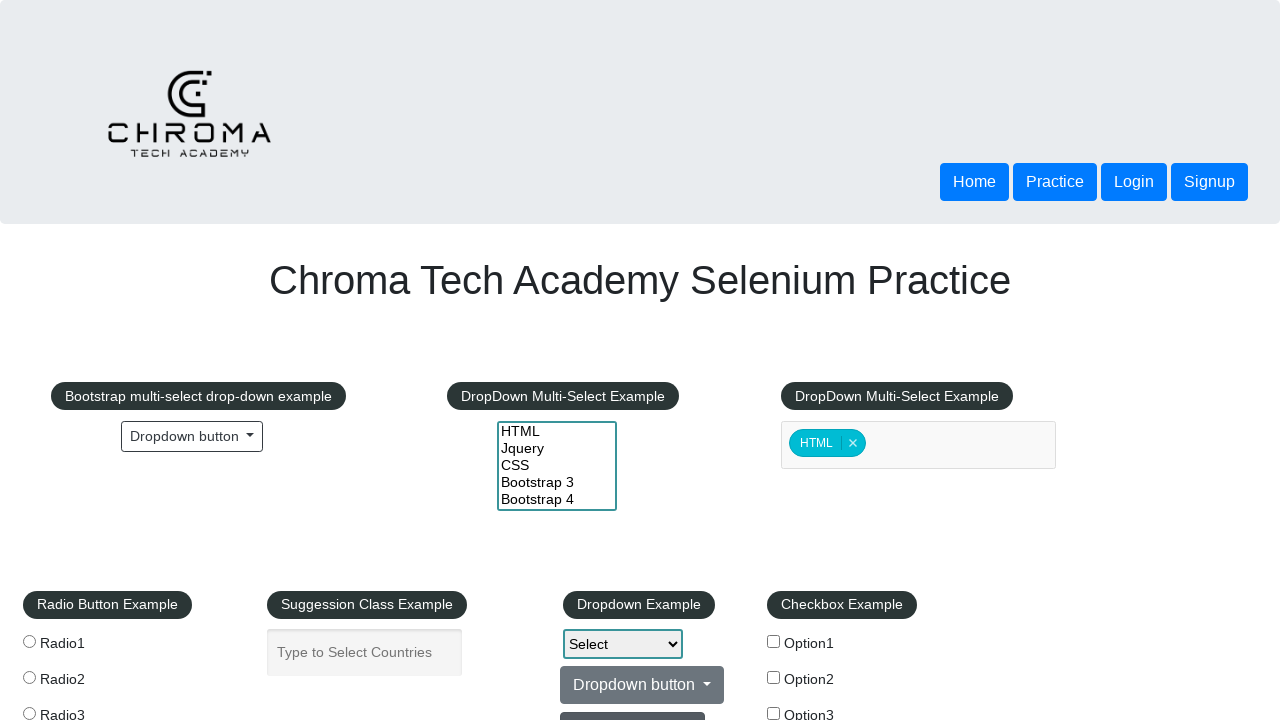

Waited for Bootstrap dropdown button to be visible
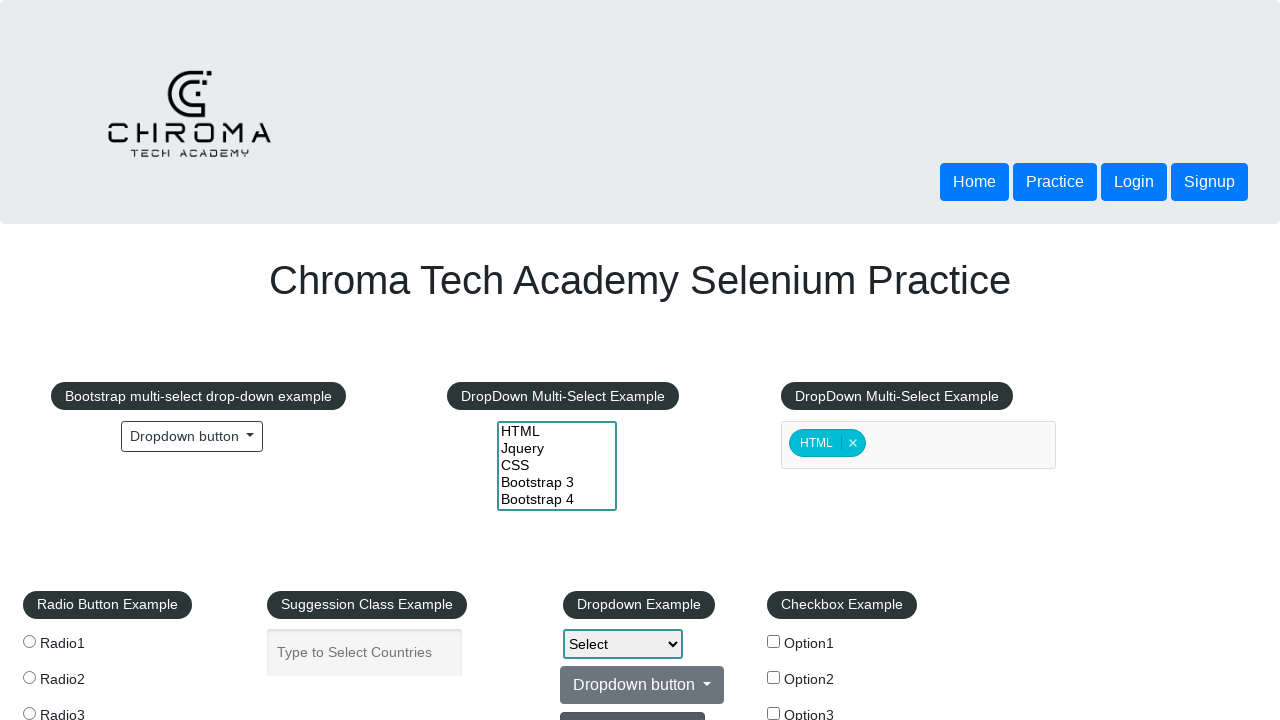

Clicked the Bootstrap dropdown button at (192, 436) on xpath=//button[@class='btn btn-sm dropdown-toggle btn-outline-dark']
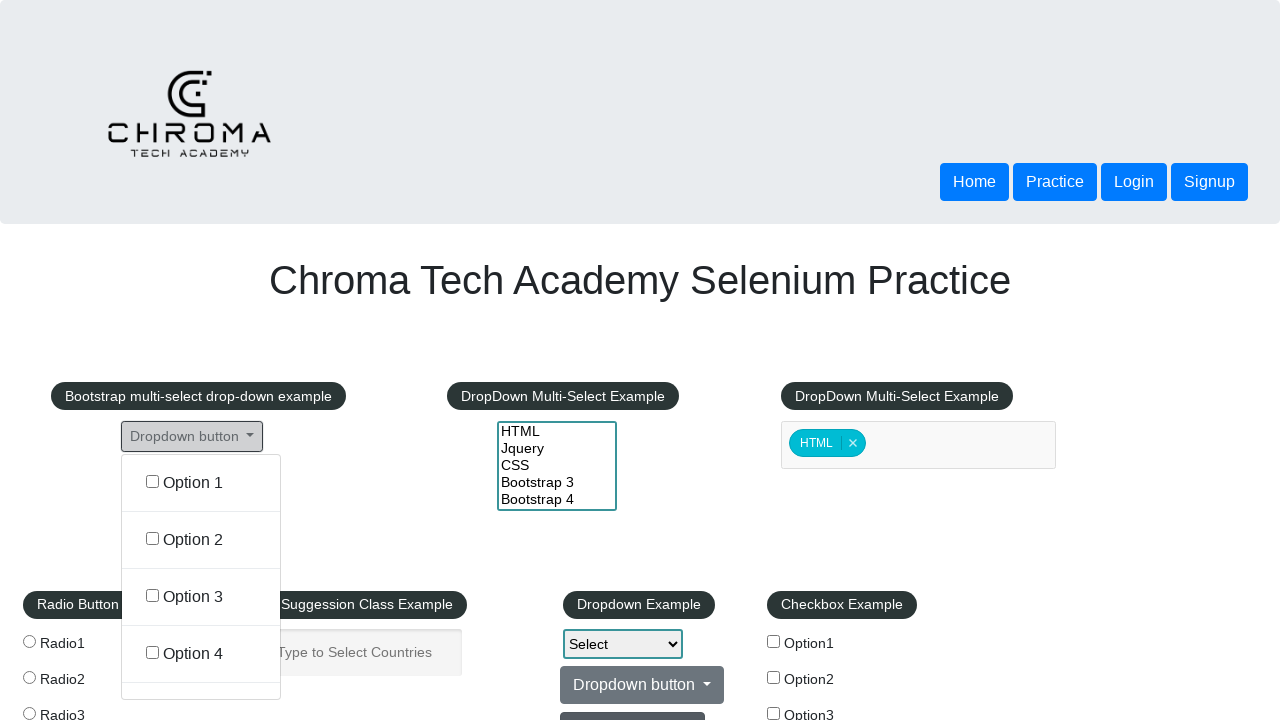

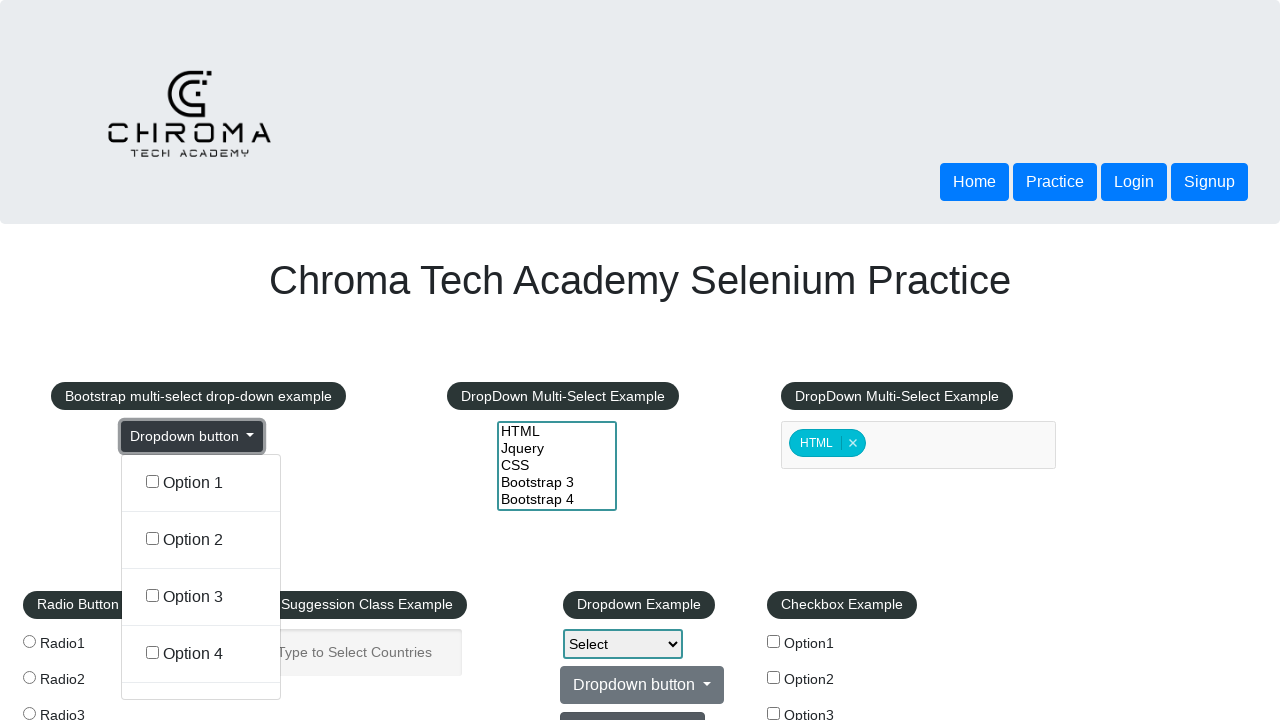